Tests checkbox functionality by navigating to a checkboxes page, finding all checkbox elements, and verifying the checked state of the checkboxes using both attribute lookup and isChecked methods.

Starting URL: http://the-internet.herokuapp.com/checkboxes

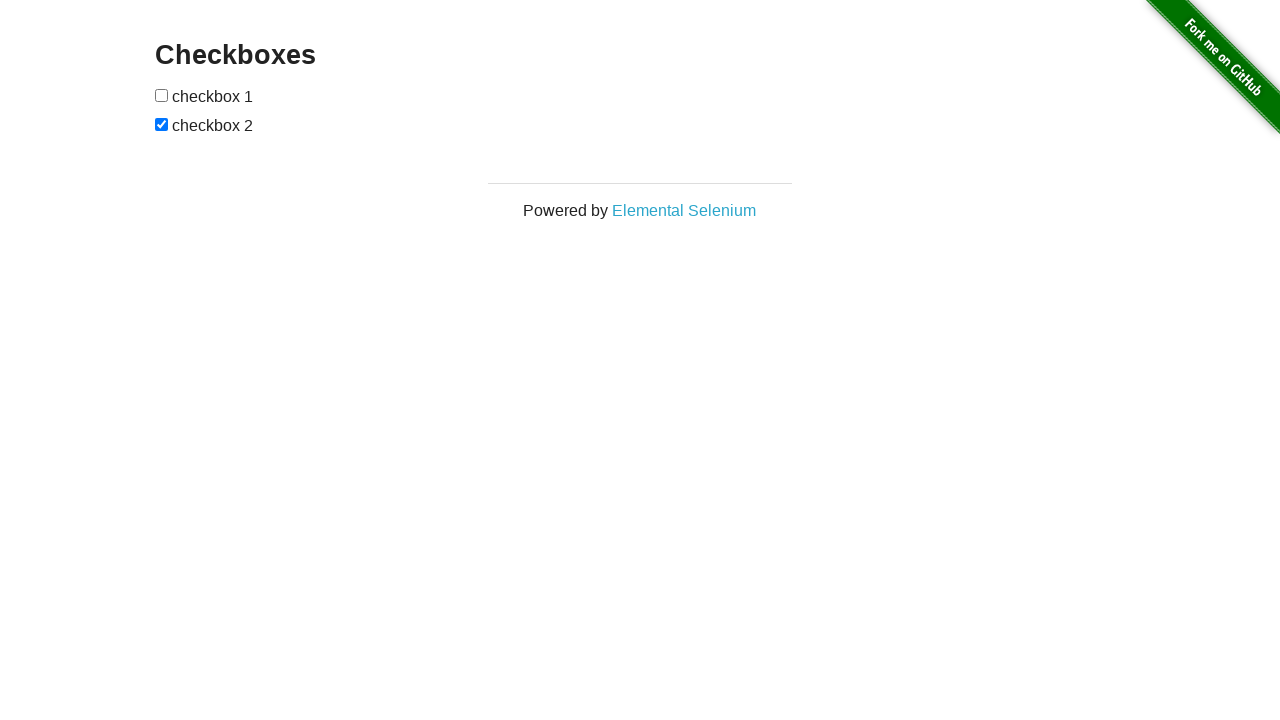

Waited for checkbox elements to be present on the page
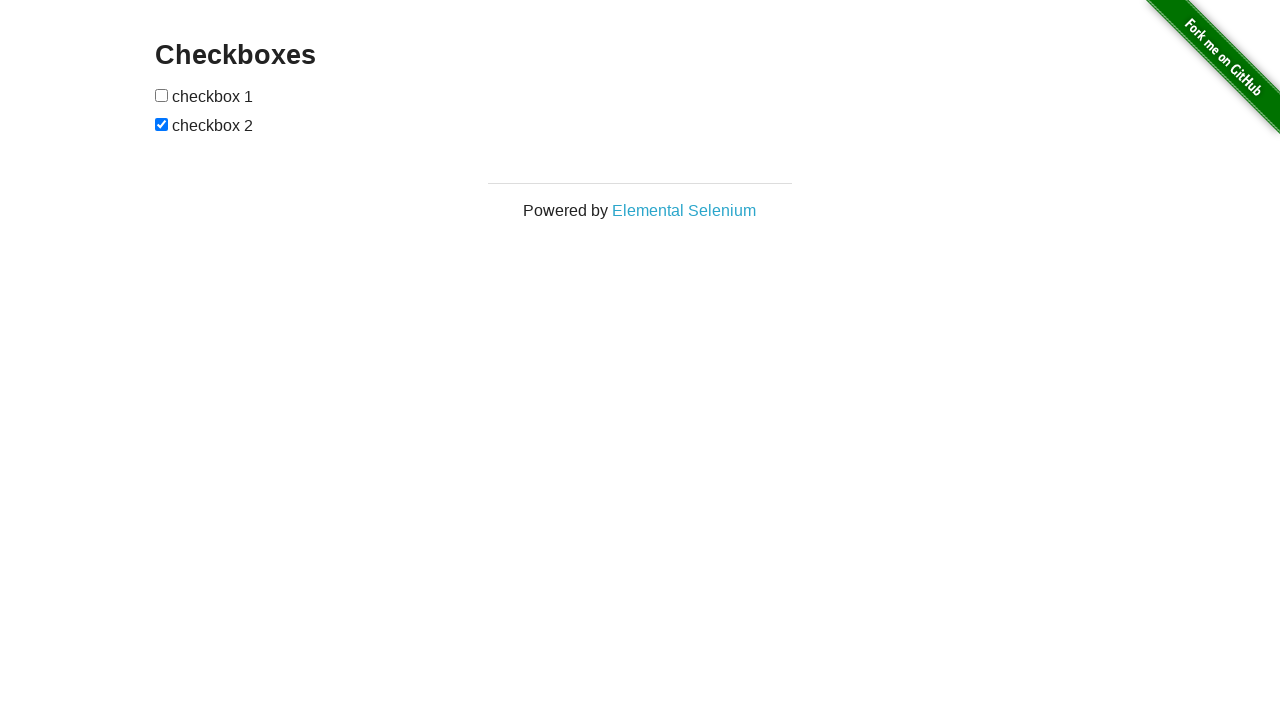

Located all checkbox elements on the page
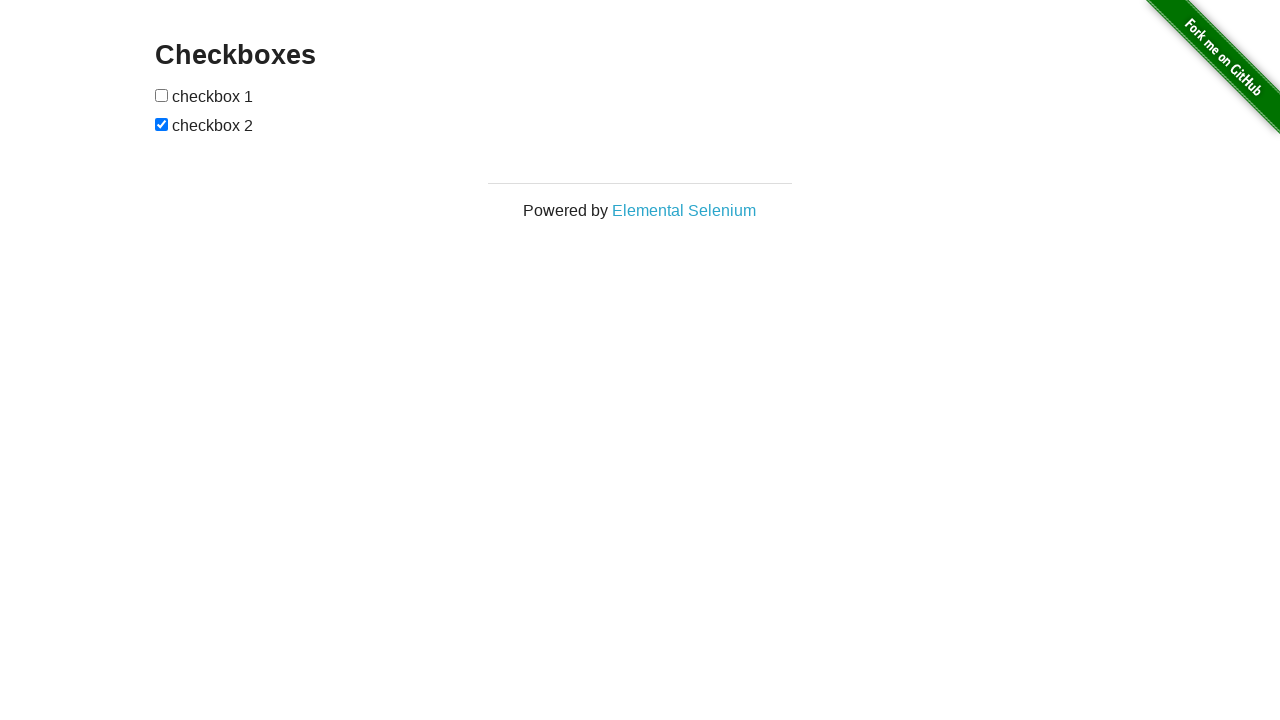

Verified that the second checkbox is checked
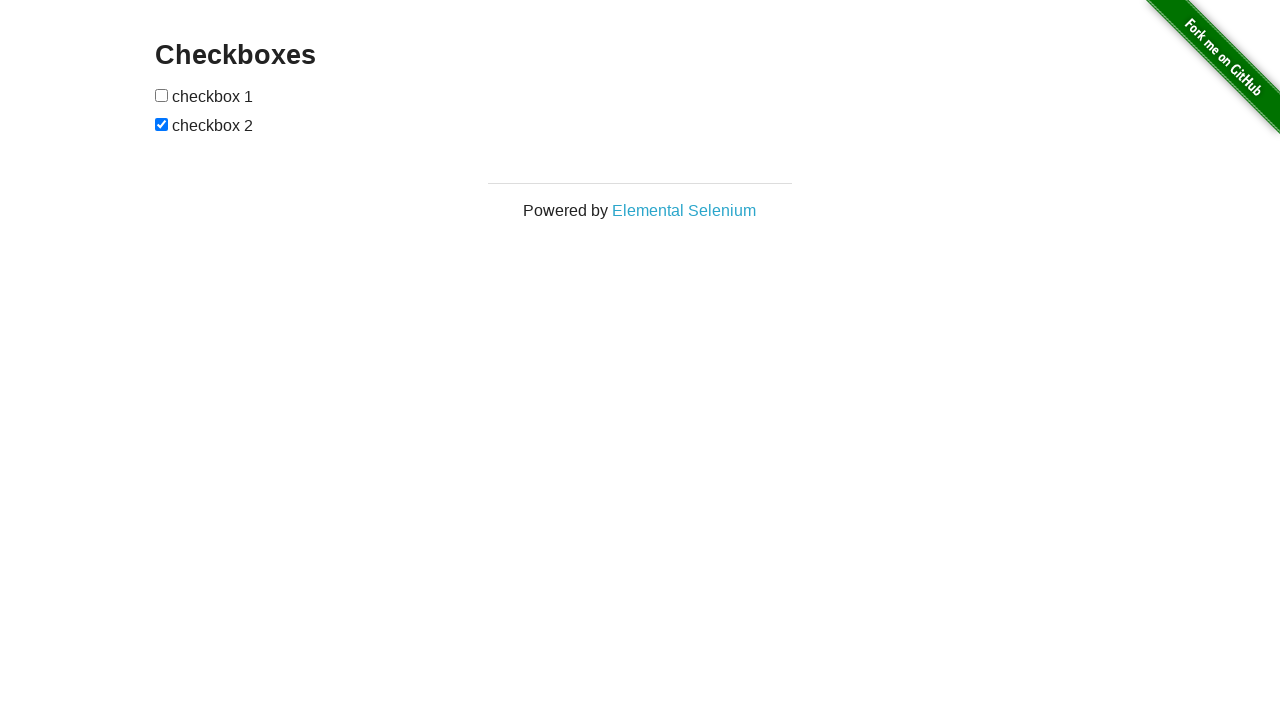

Verified that the first checkbox is not checked
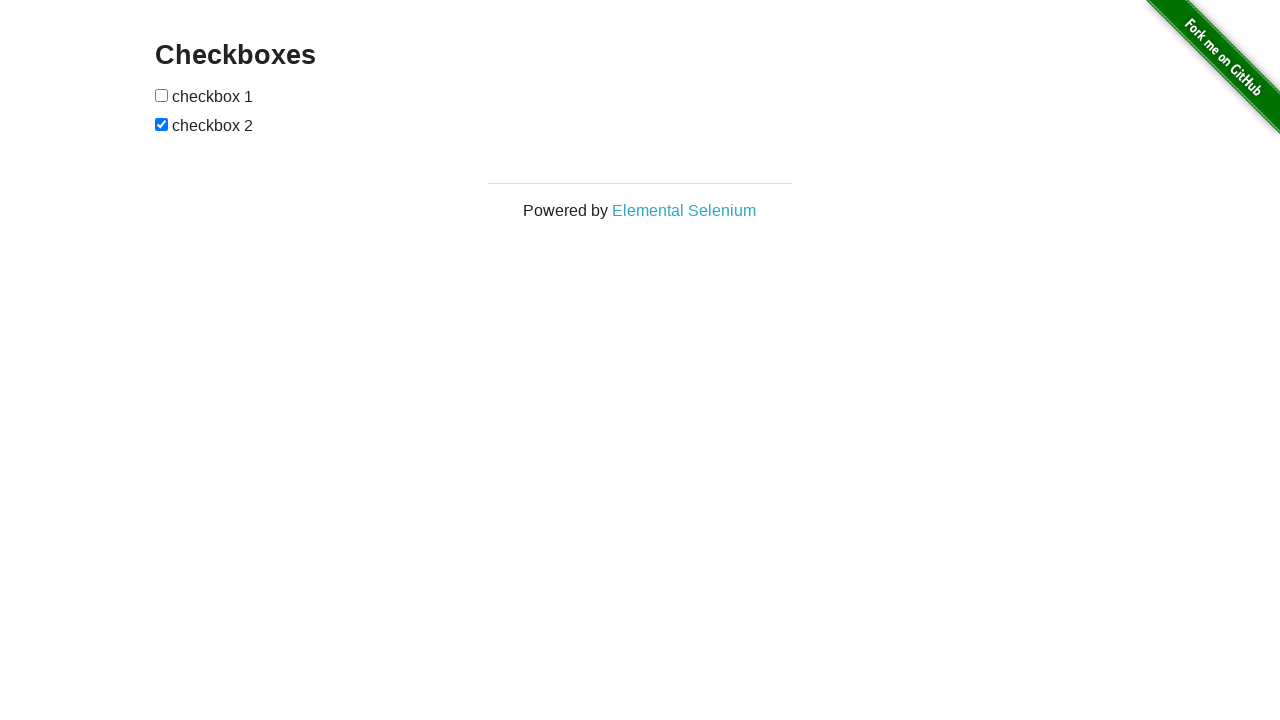

Clicked the first checkbox to check it at (162, 95) on input[type="checkbox"] >> nth=0
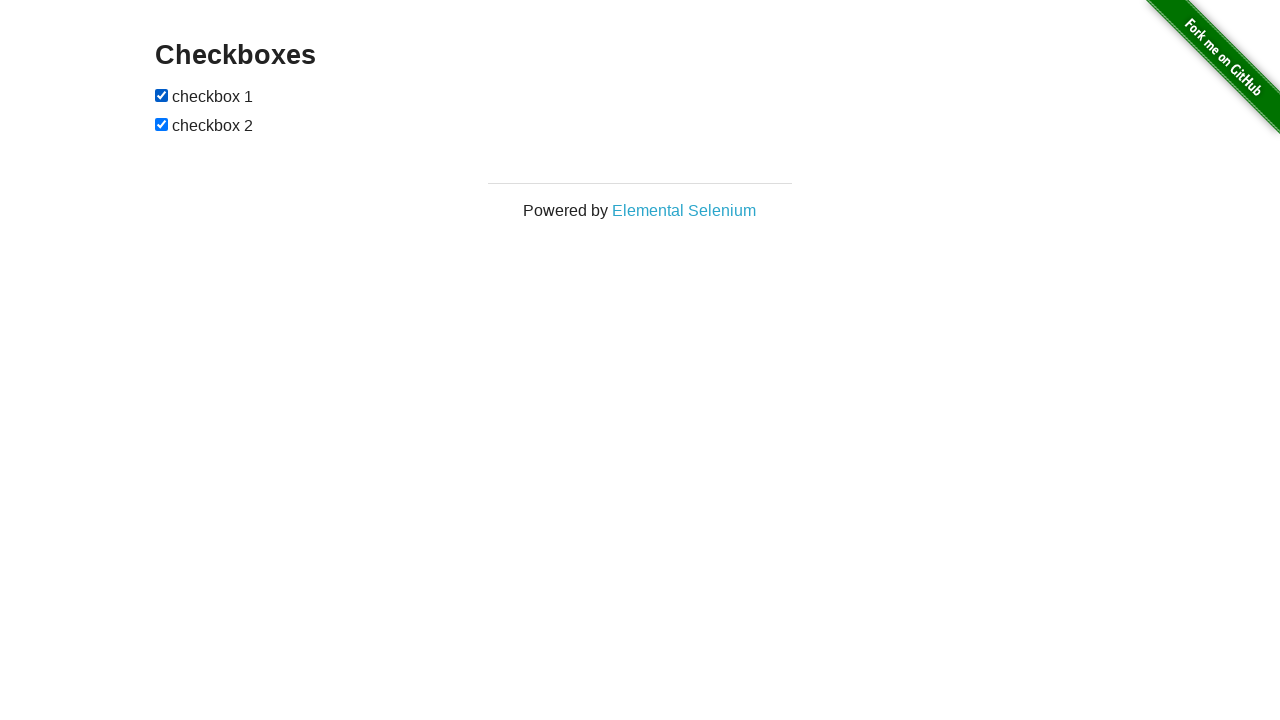

Verified that the first checkbox is now checked
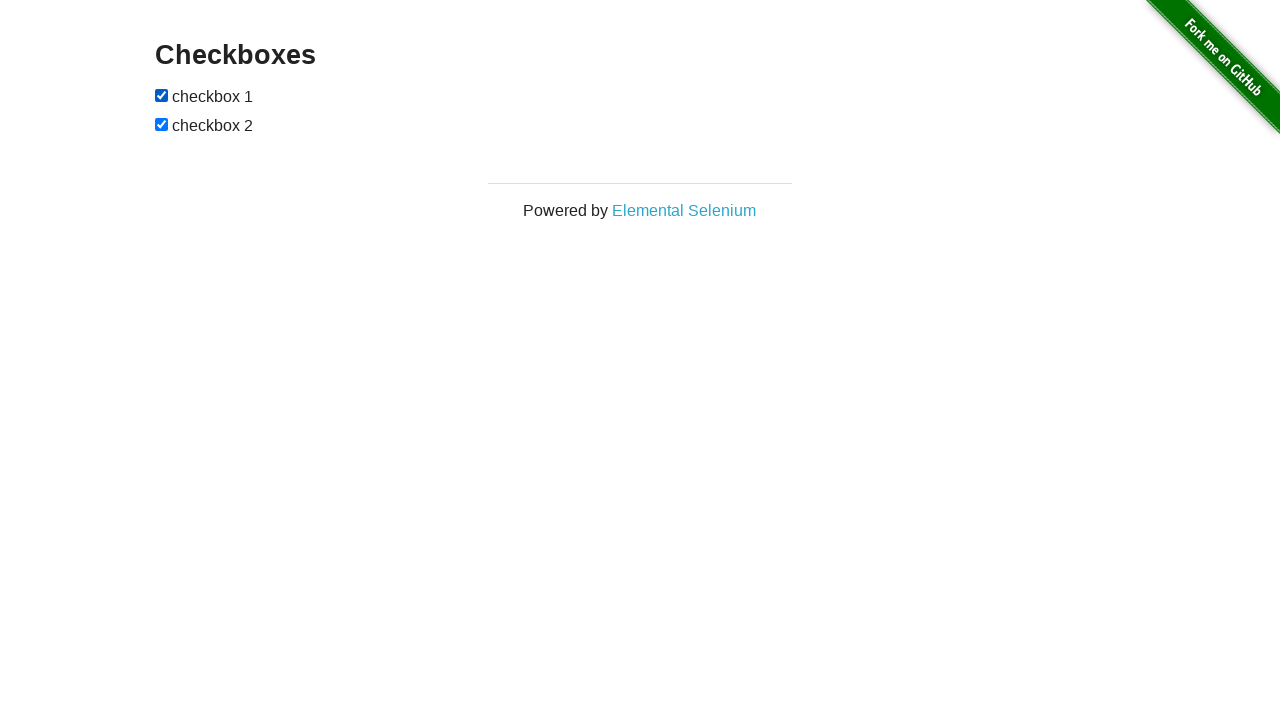

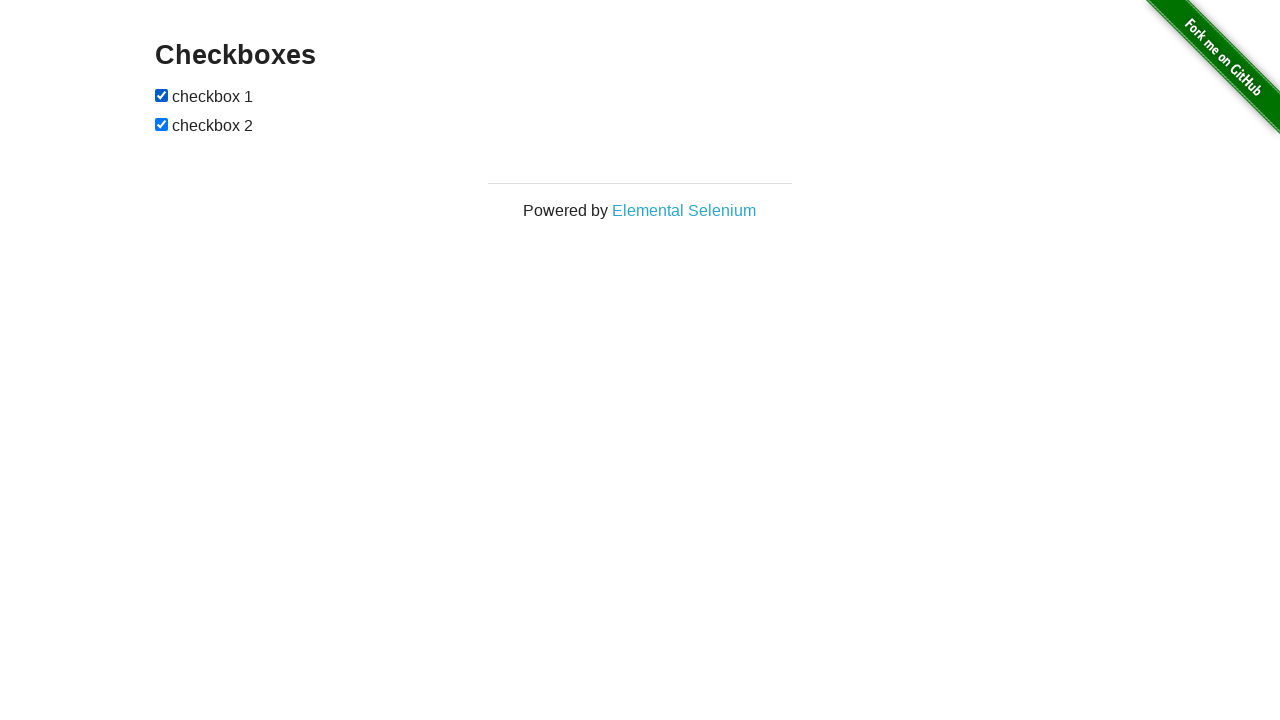